Tests error handling when entering a non-numeric value in the second input field

Starting URL: https://testsheepnz.github.io/BasicCalculator.html

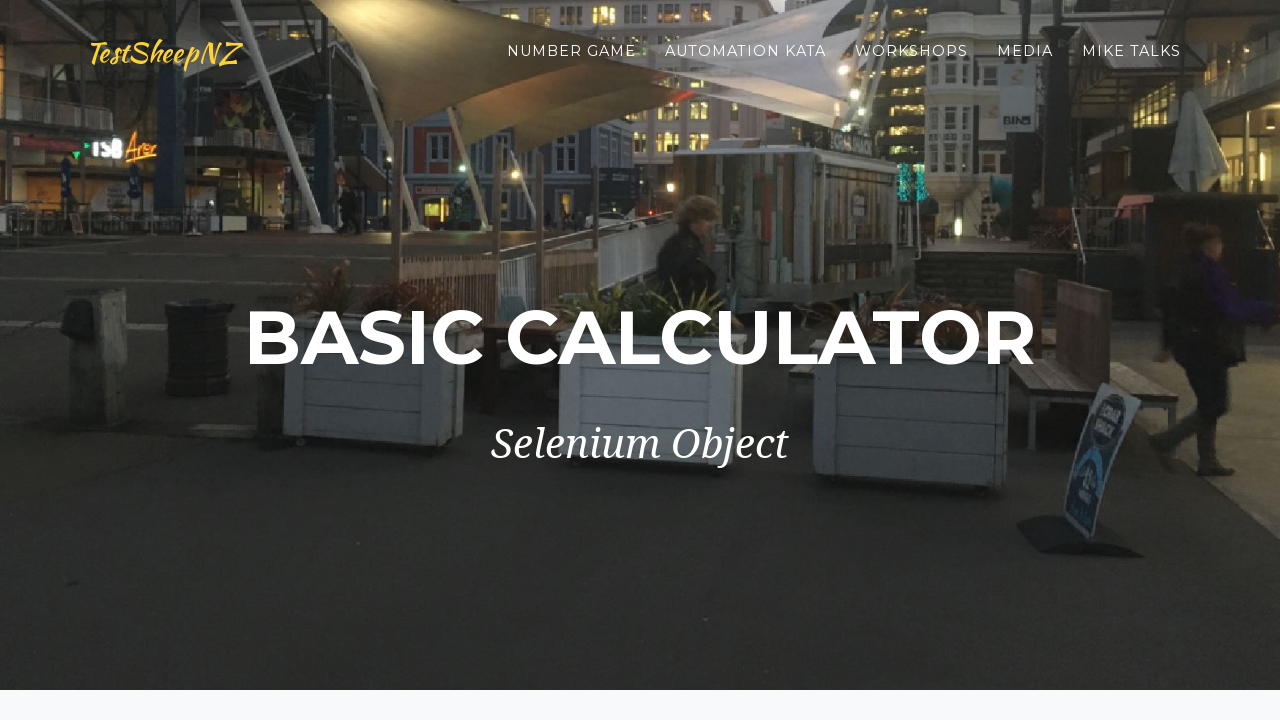

Navigated to BasicCalculator test page
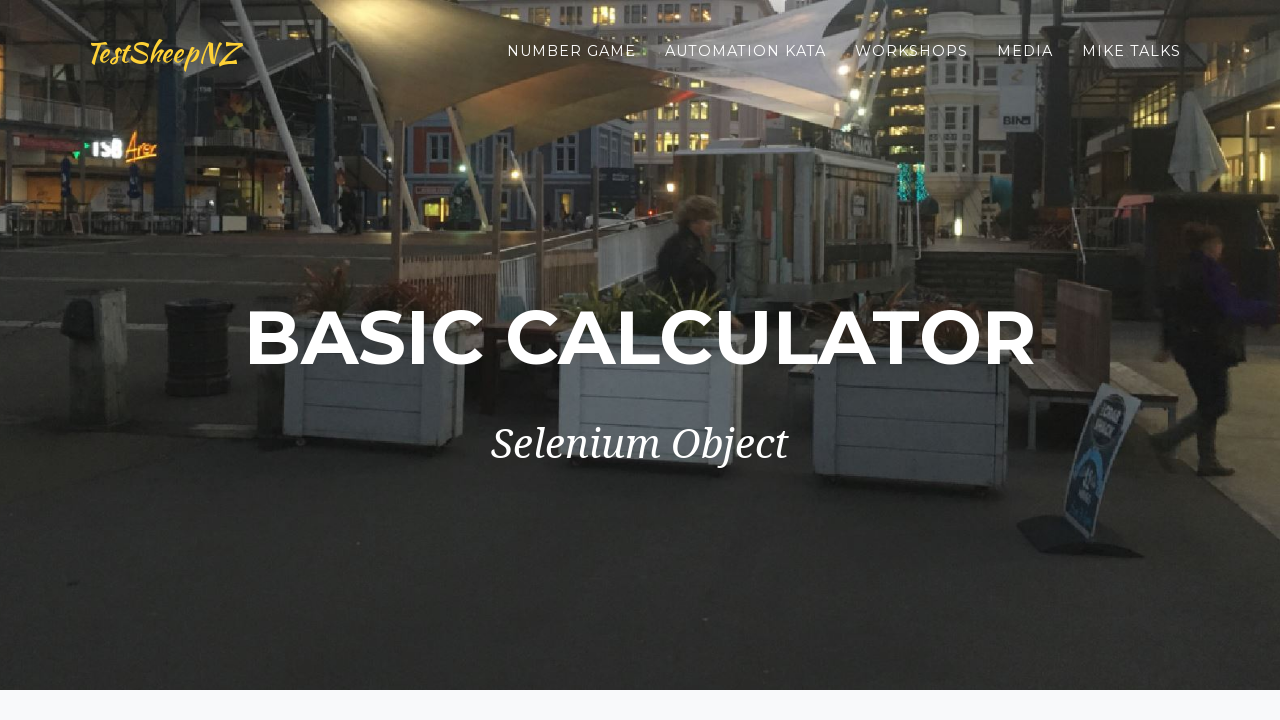

Filled second number field with non-numeric value 'adiós' on #number2Field
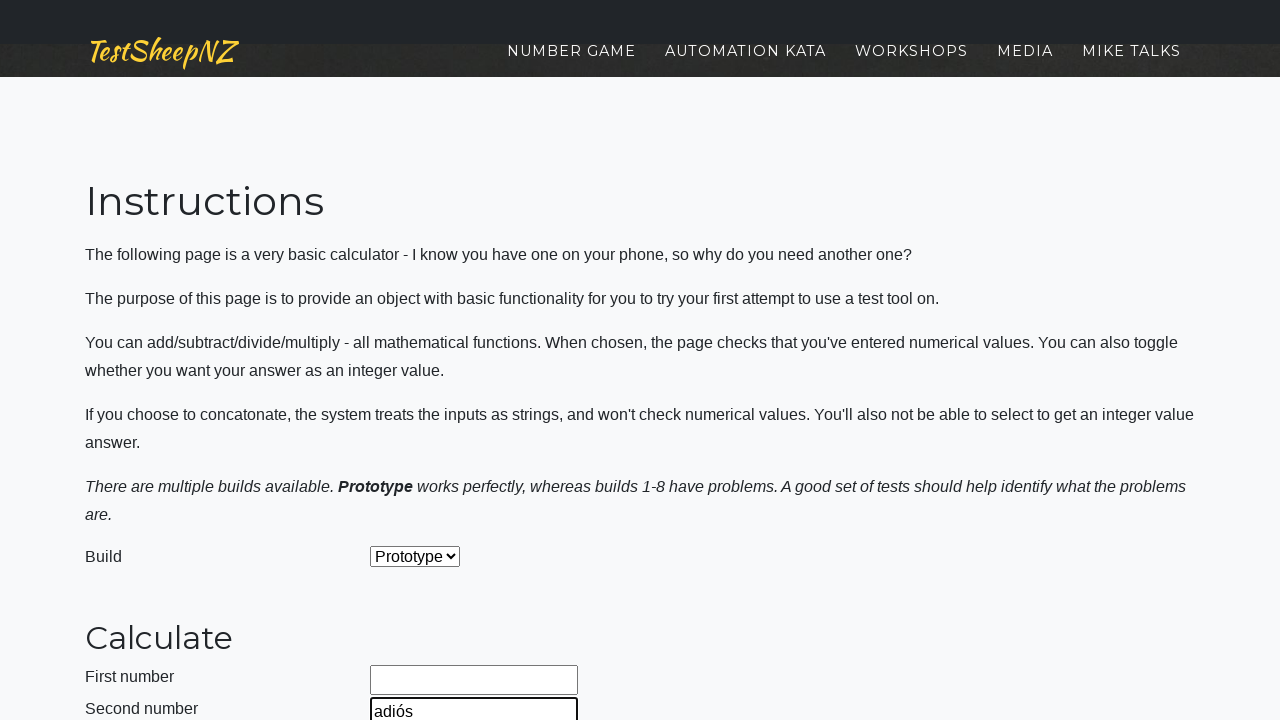

Clicked calculate button at (422, 361) on #calculateButton
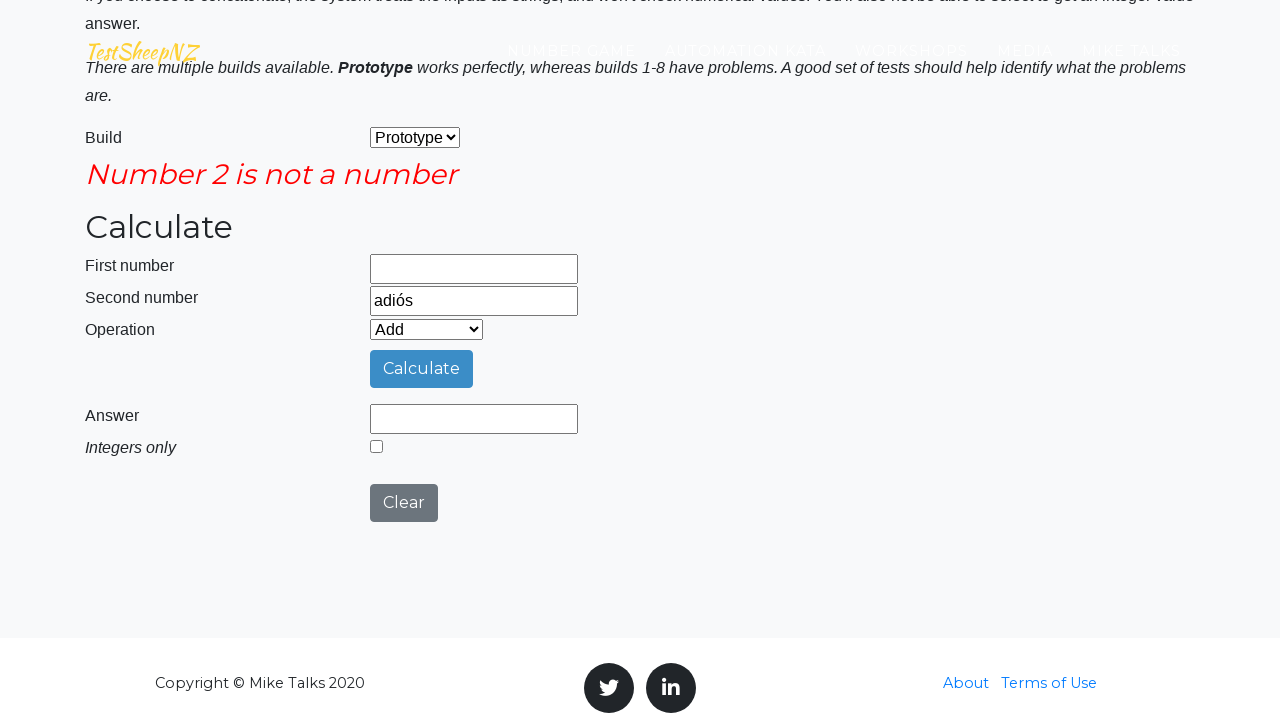

Retrieved error message text content
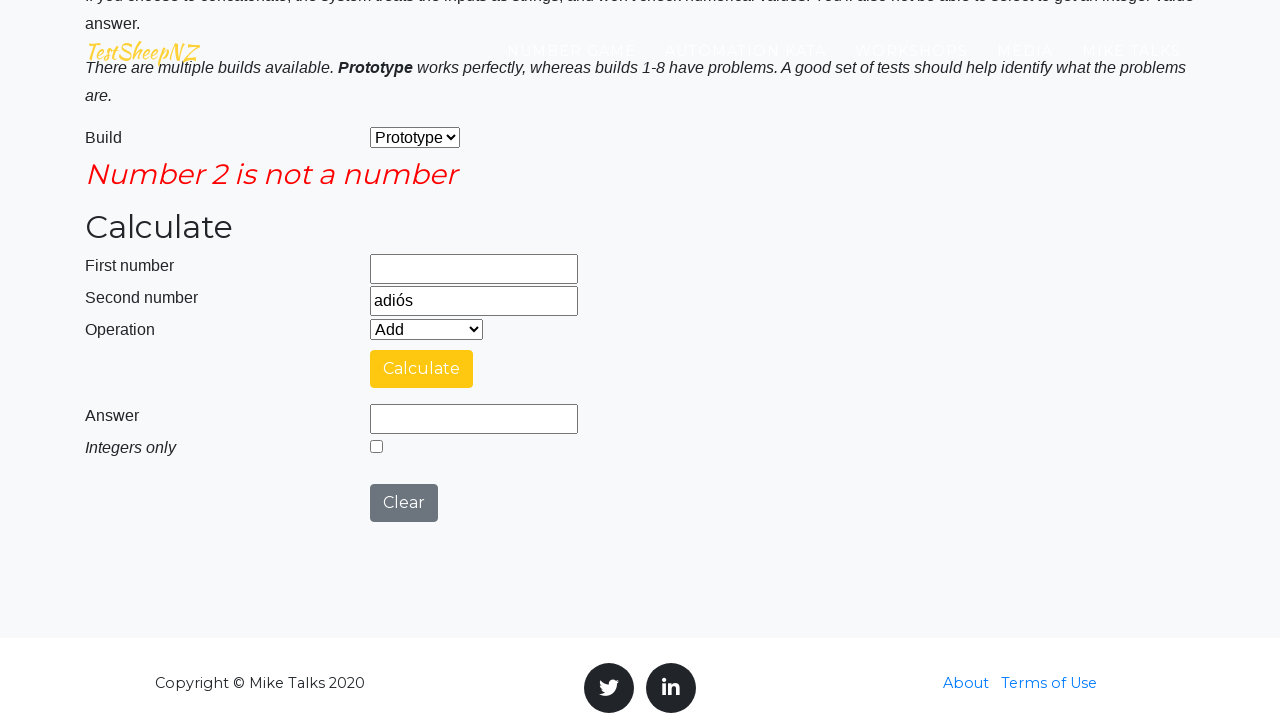

Verified error message text matches expected 'Number 2 is not a number'
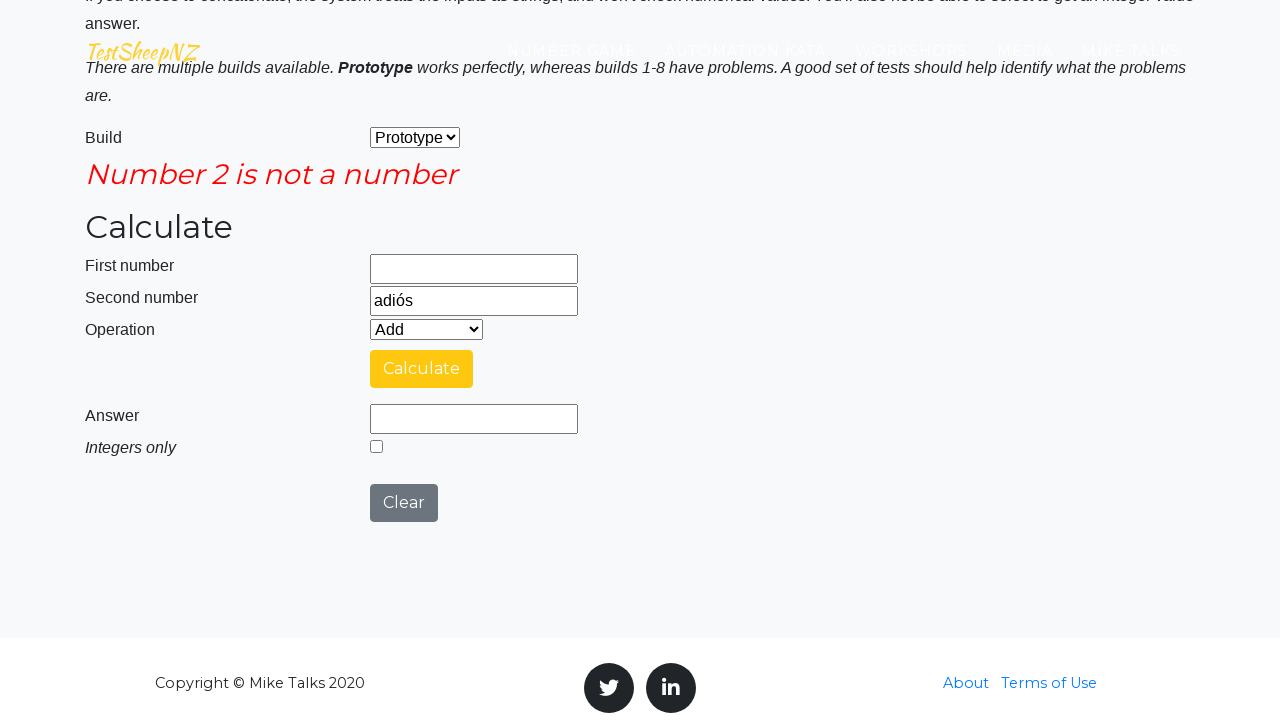

Verified error message is visible on the page
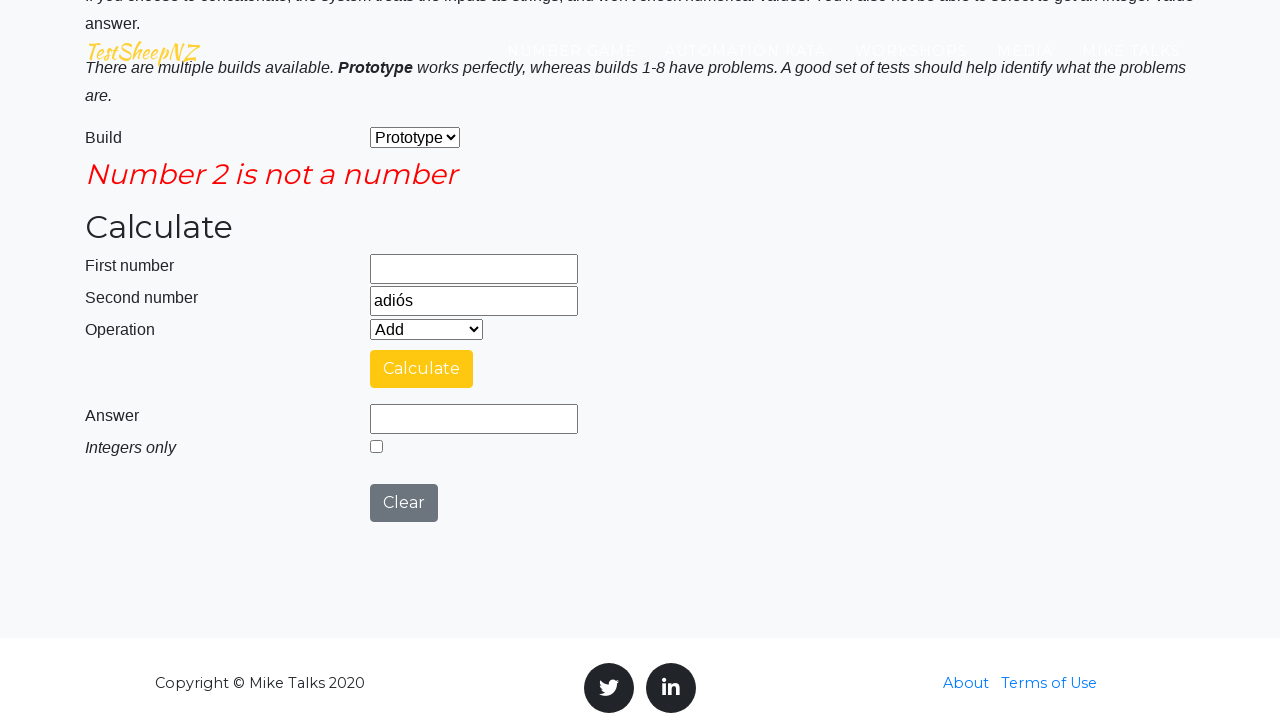

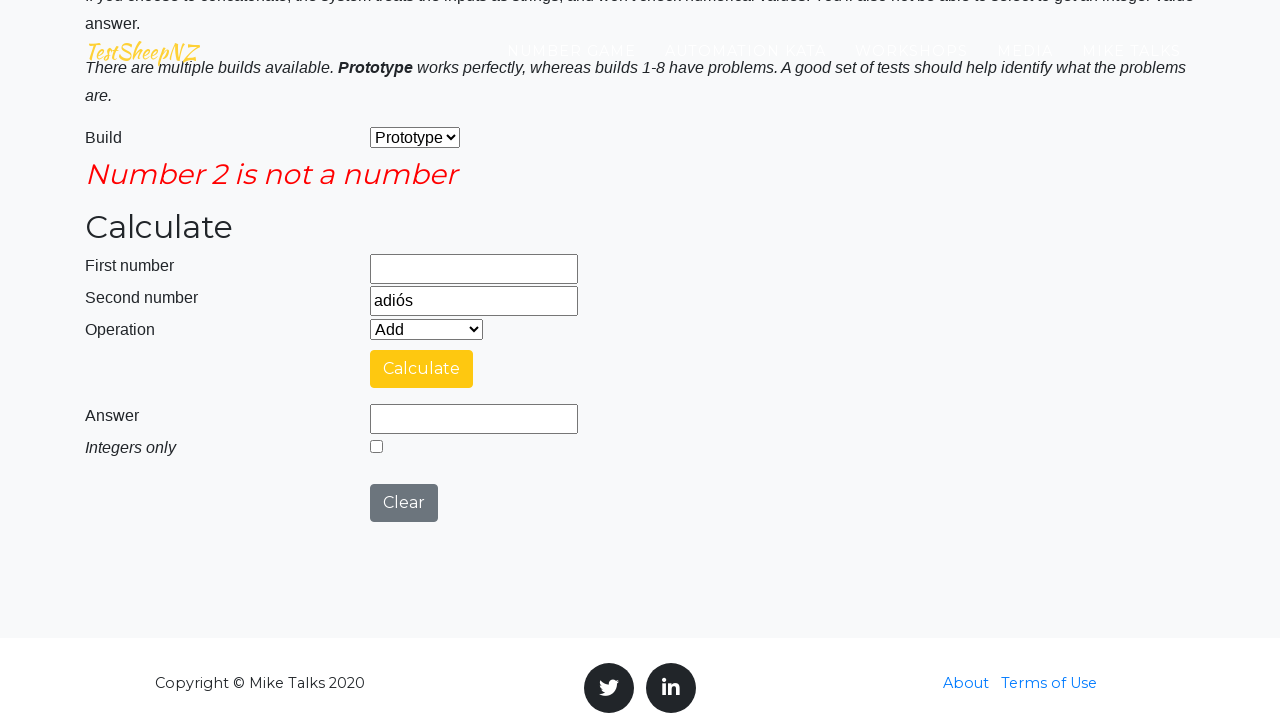